Tests that todo data persists after page reload

Starting URL: https://demo.playwright.dev/todomvc

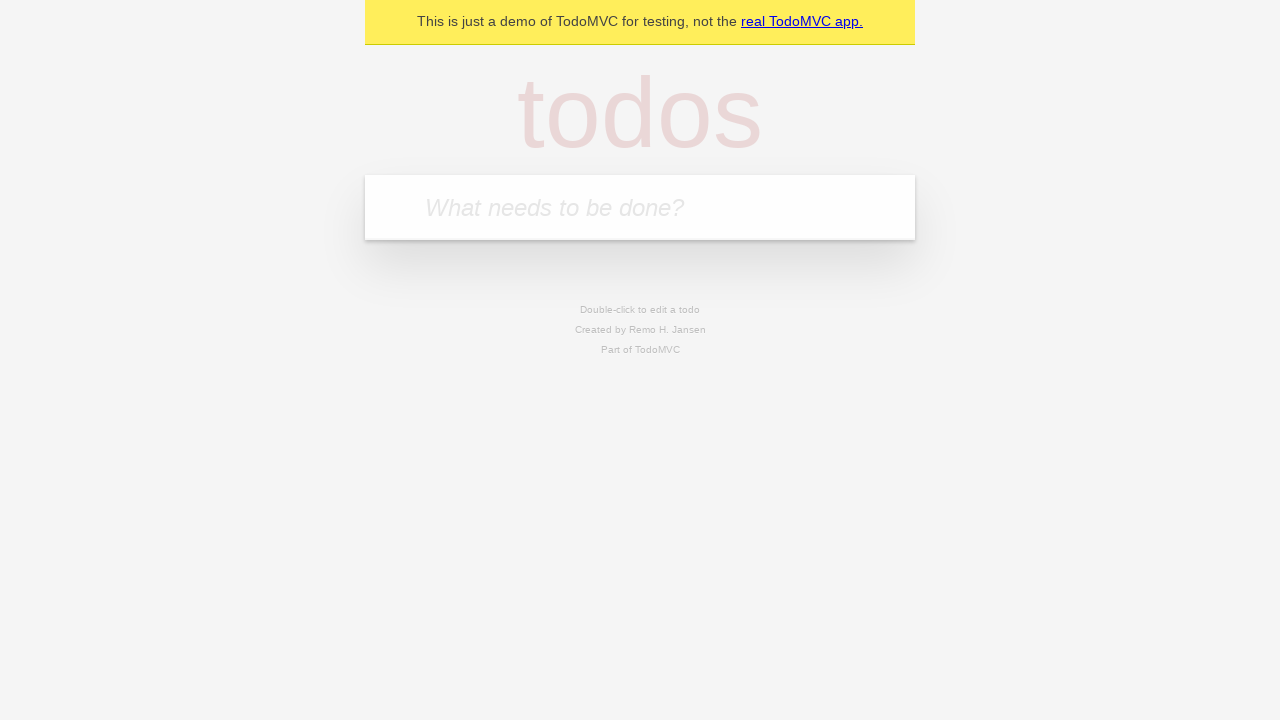

Filled todo input with 'buy some cheese' on internal:attr=[placeholder="What needs to be done?"i]
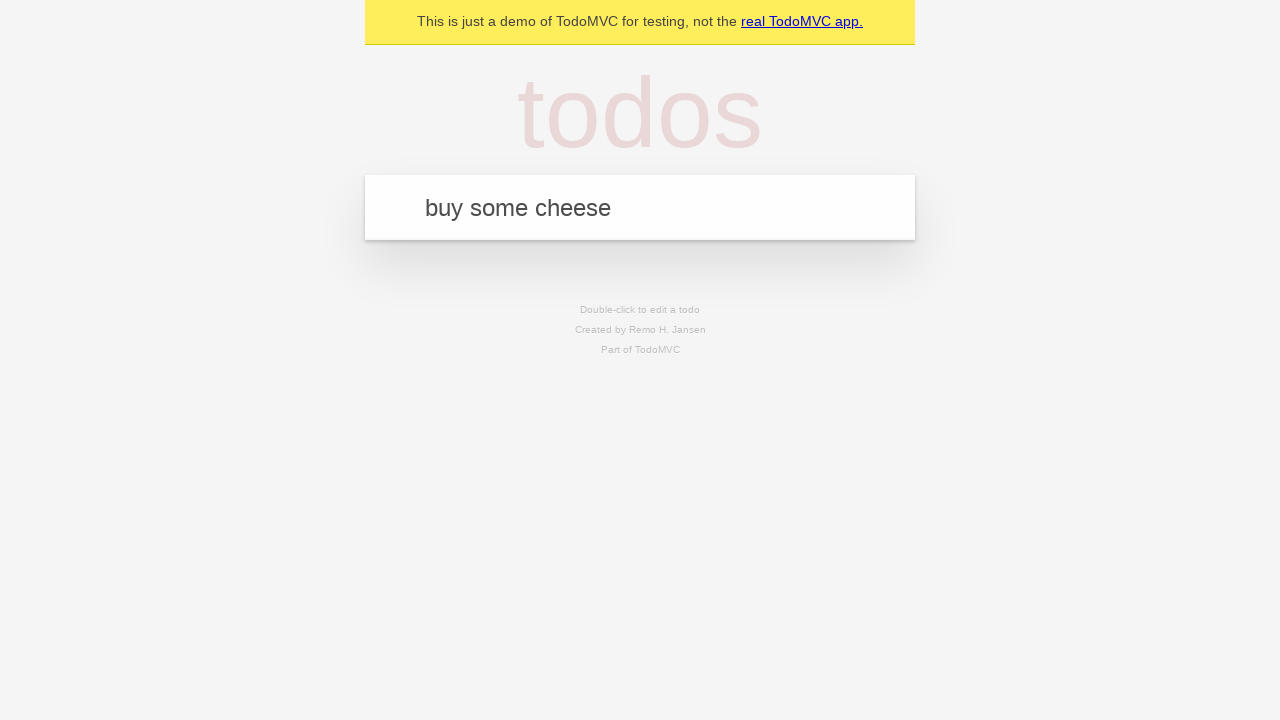

Pressed Enter to create first todo on internal:attr=[placeholder="What needs to be done?"i]
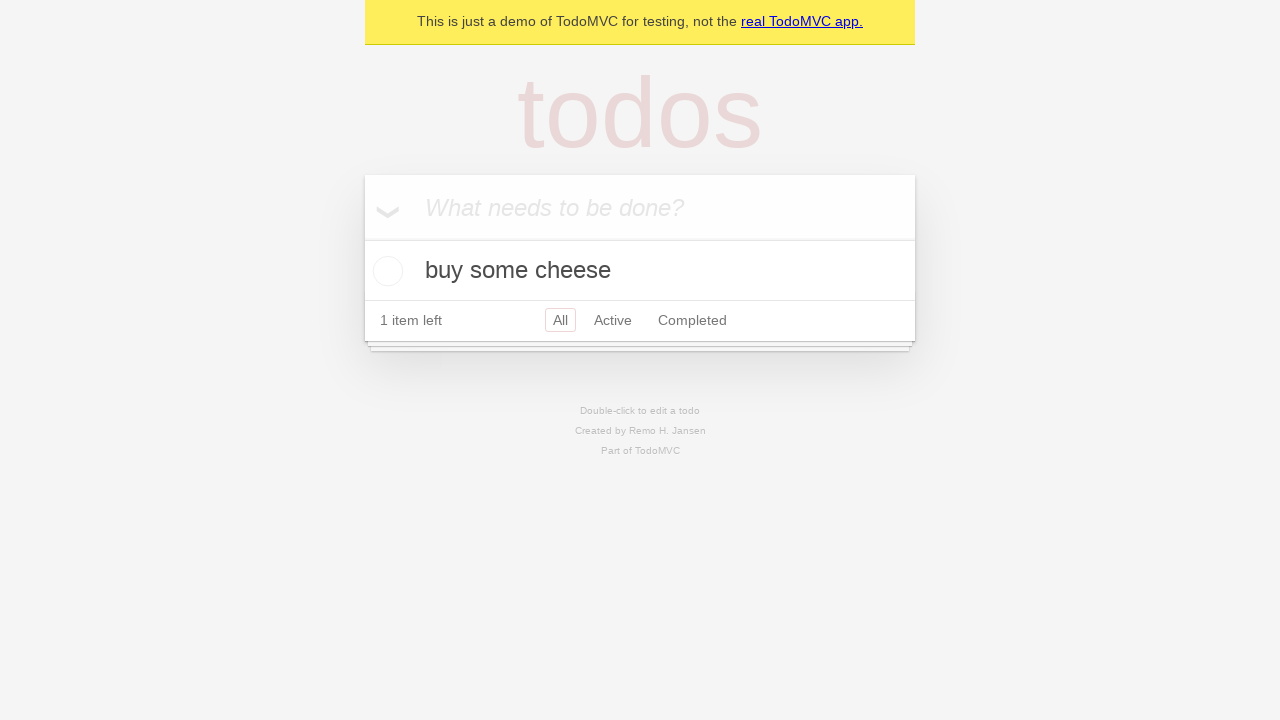

Filled todo input with 'feed the cat' on internal:attr=[placeholder="What needs to be done?"i]
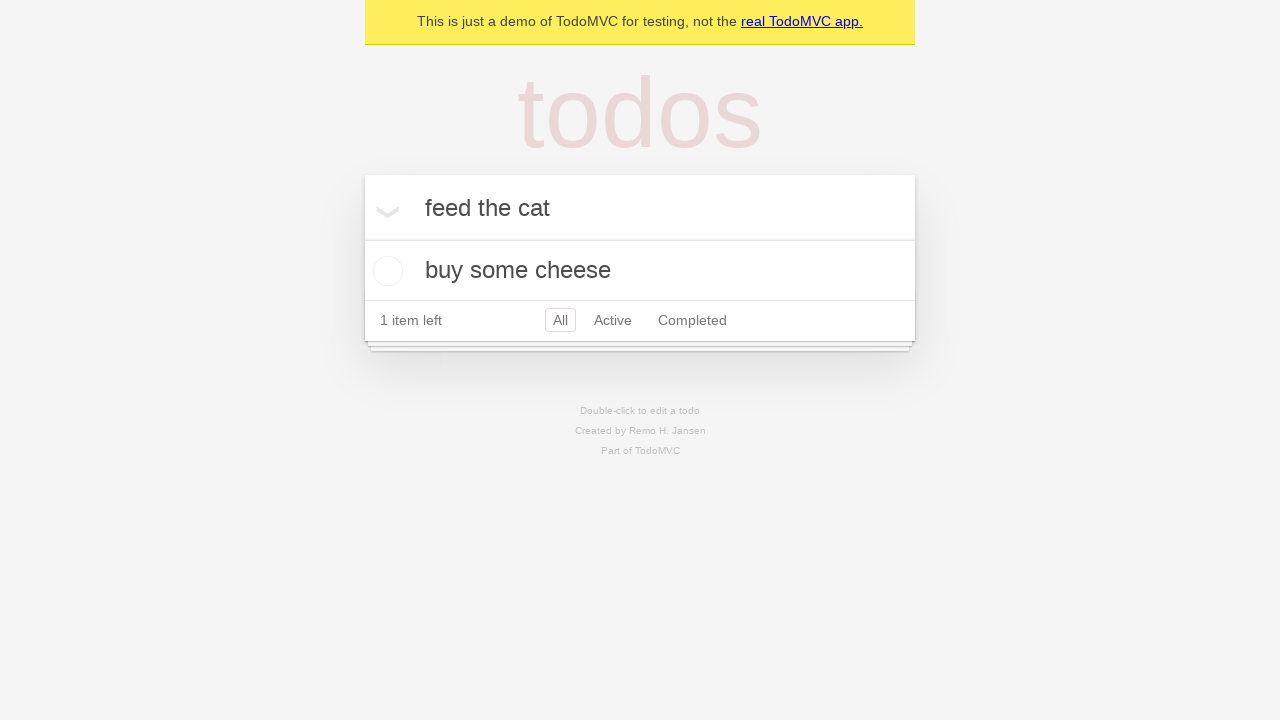

Pressed Enter to create second todo on internal:attr=[placeholder="What needs to be done?"i]
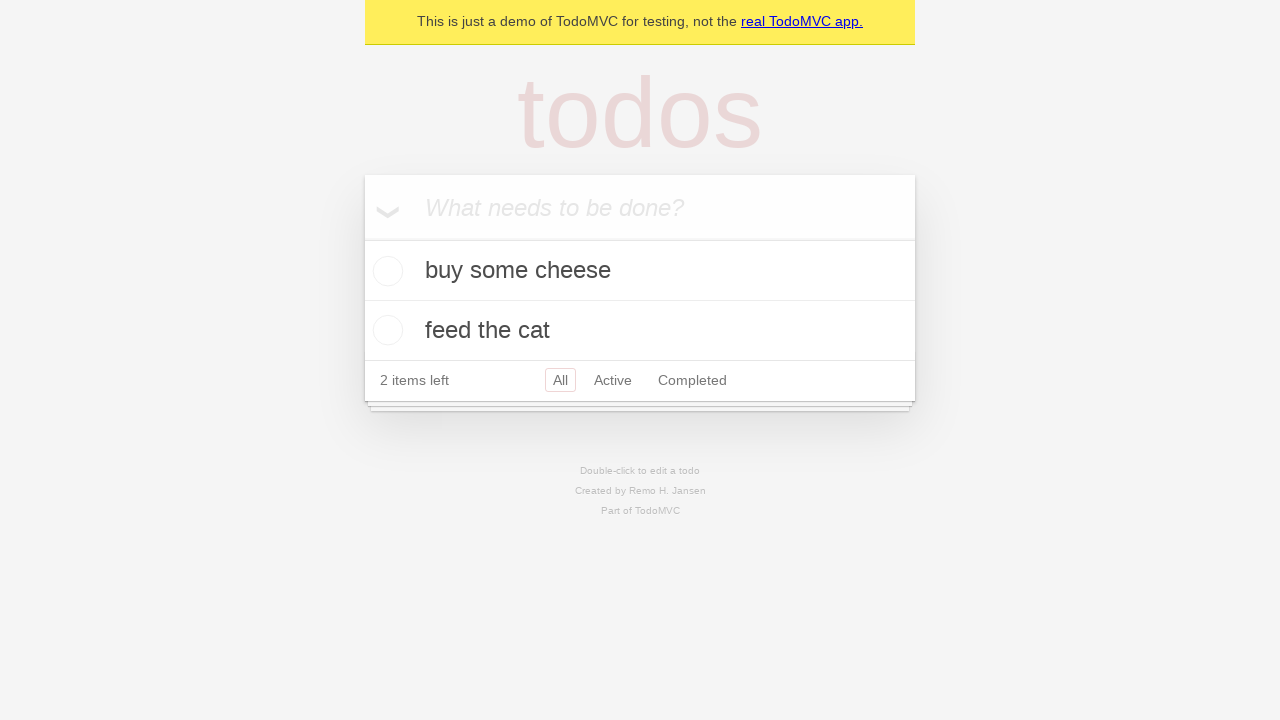

Checked the first todo item at (385, 271) on internal:testid=[data-testid="todo-item"s] >> nth=0 >> internal:role=checkbox
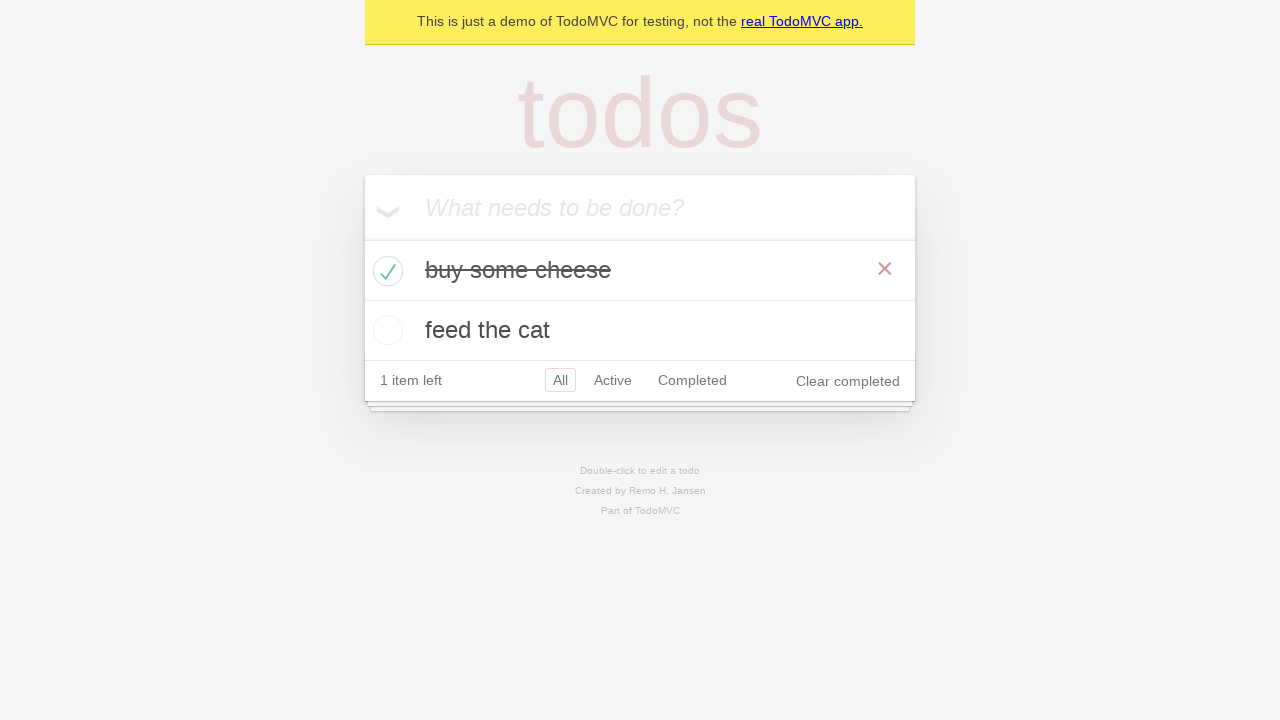

Waited 500ms for state to save
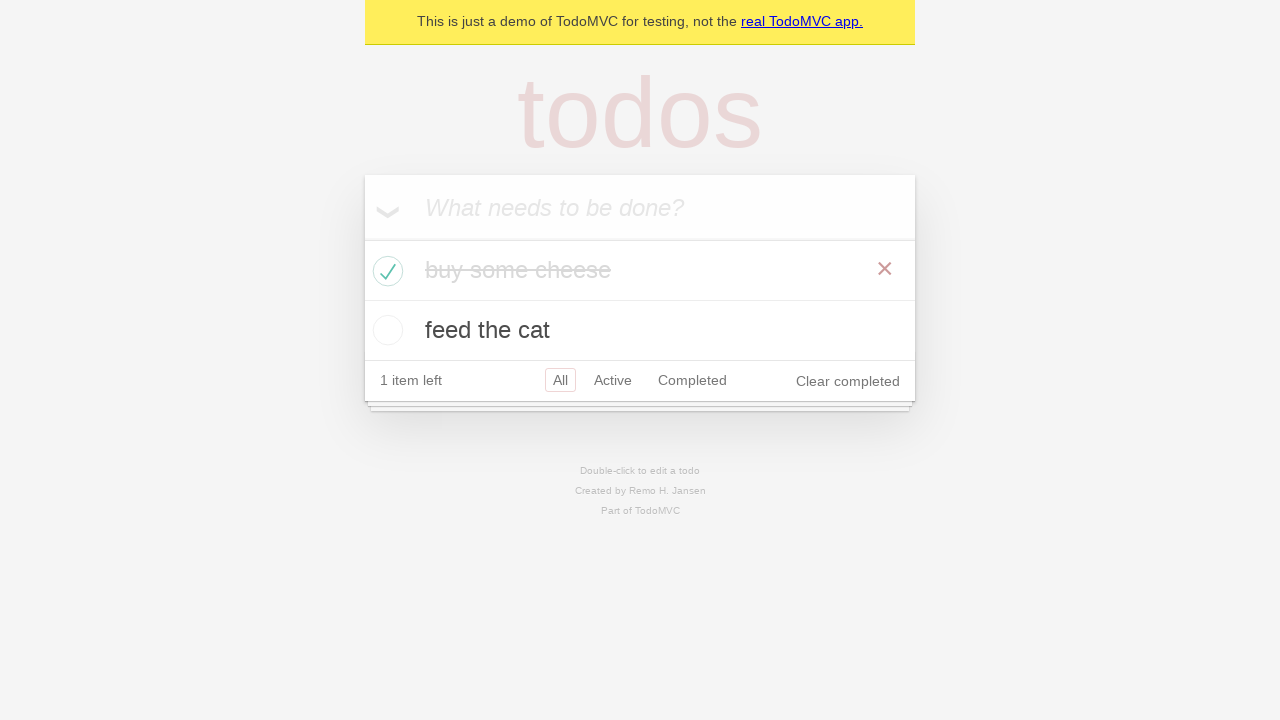

Reloaded the page
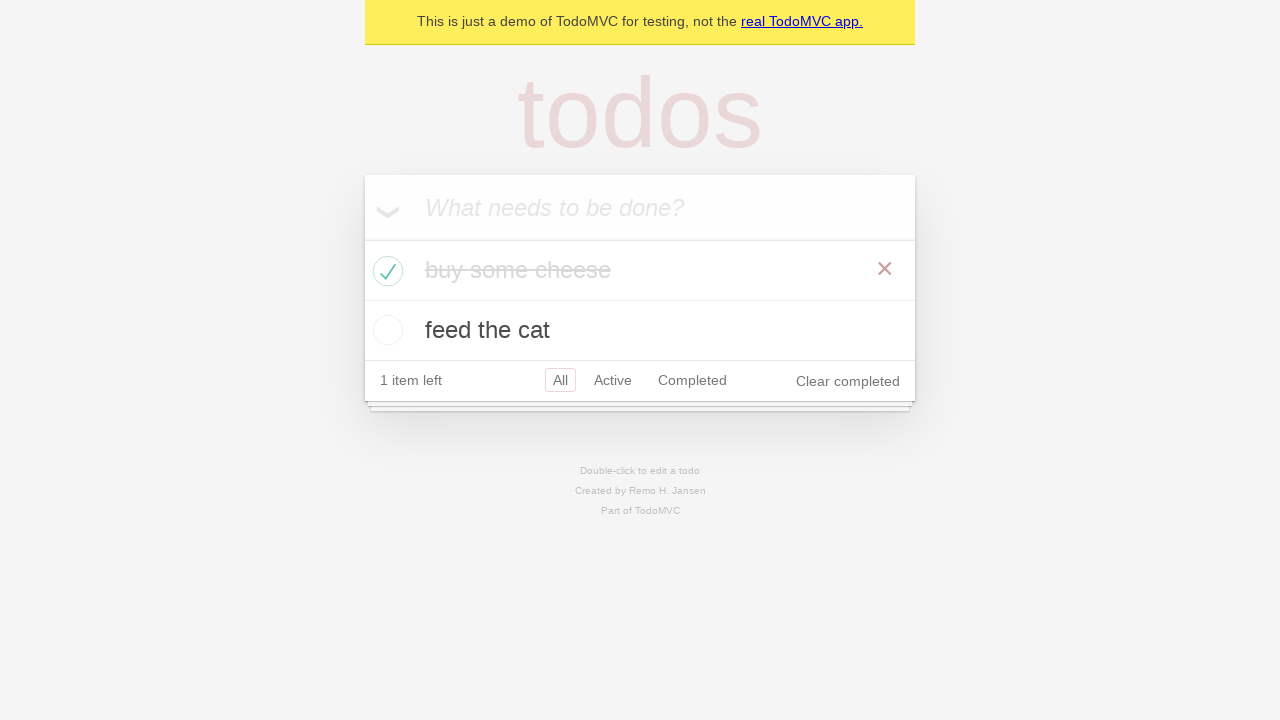

Waited for todo items to load after page reload
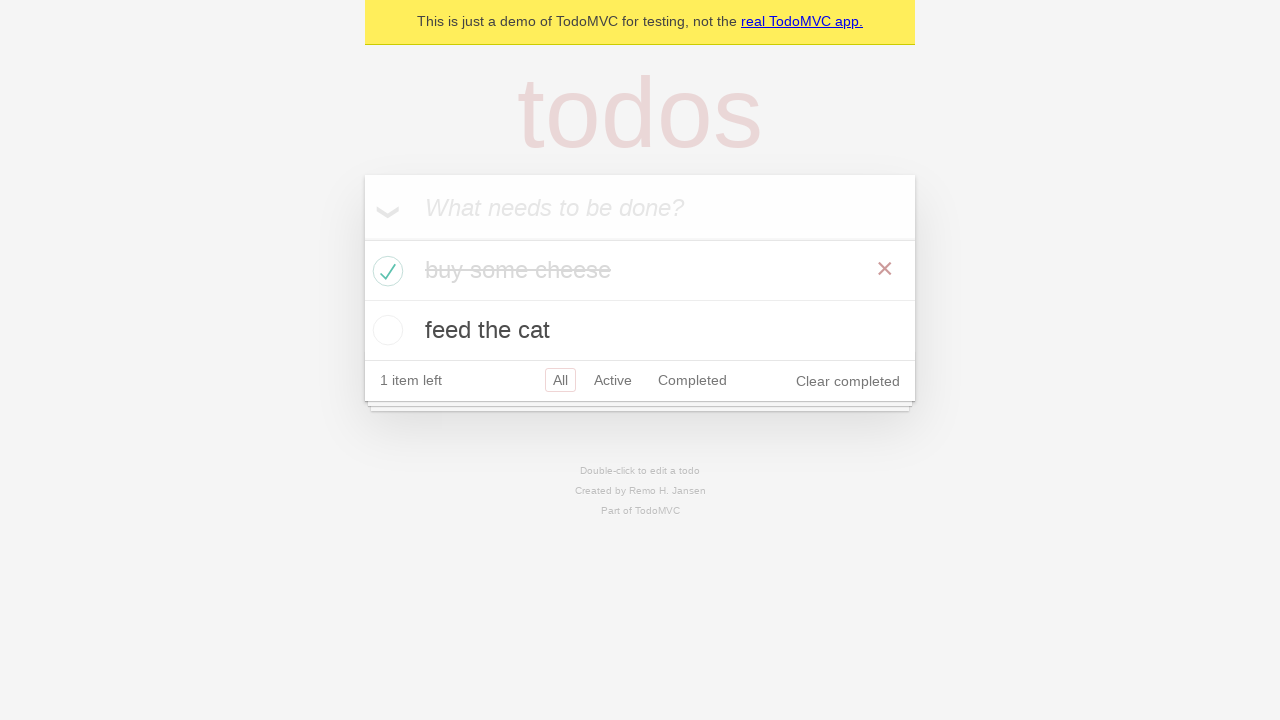

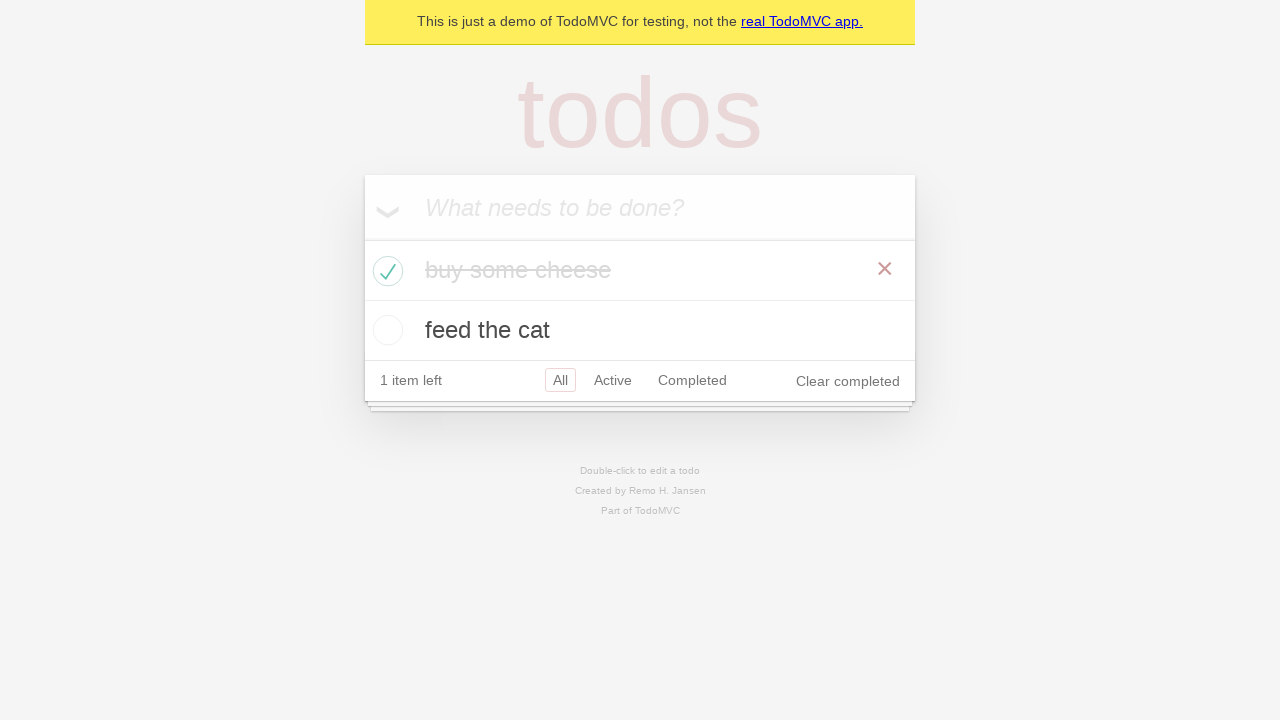